Tests dropdown functionality by selecting Option 1 using visible text

Starting URL: https://the-internet.herokuapp.com/dropdown

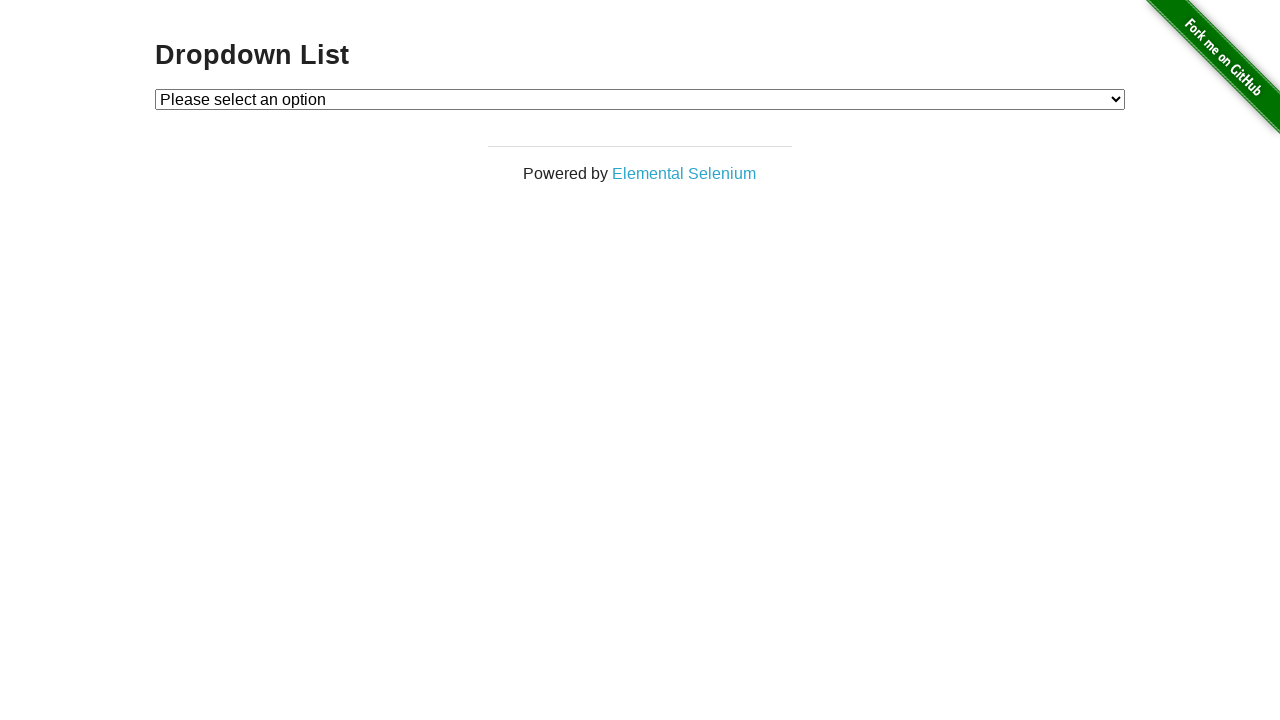

Located dropdown element with id 'dropdown'
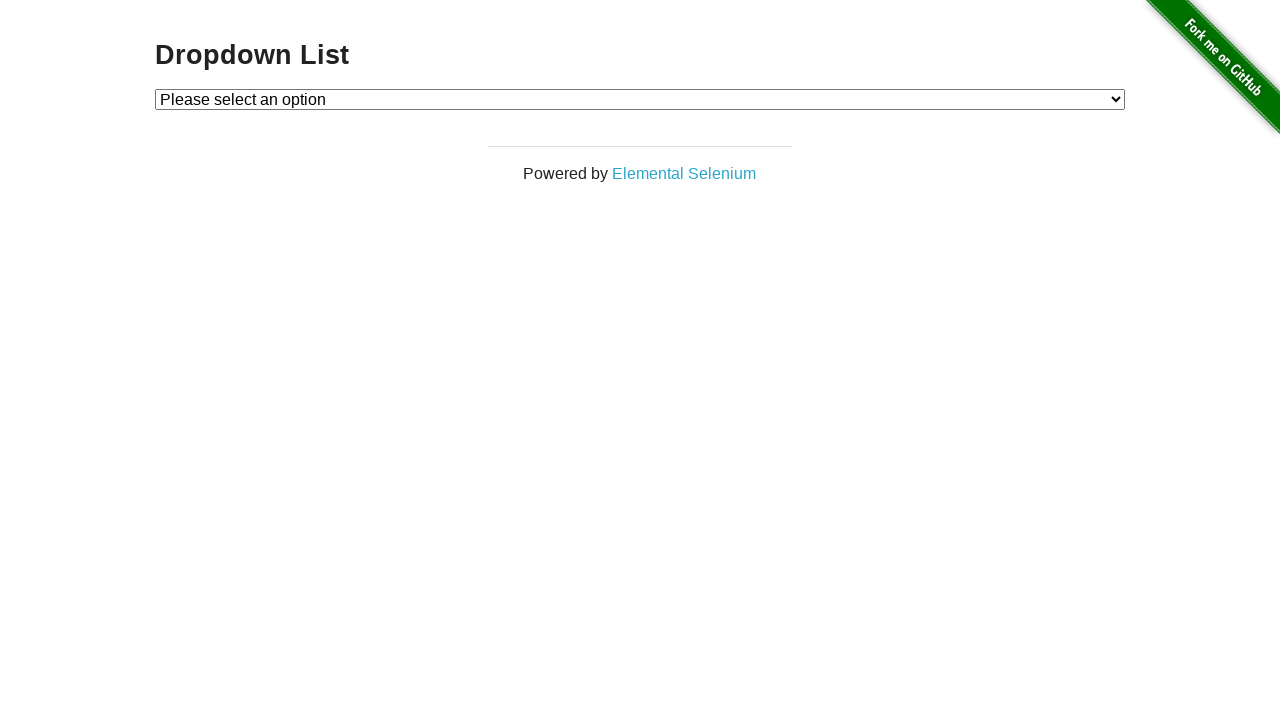

Selected 'Option 1' from dropdown using visible text on select#dropdown
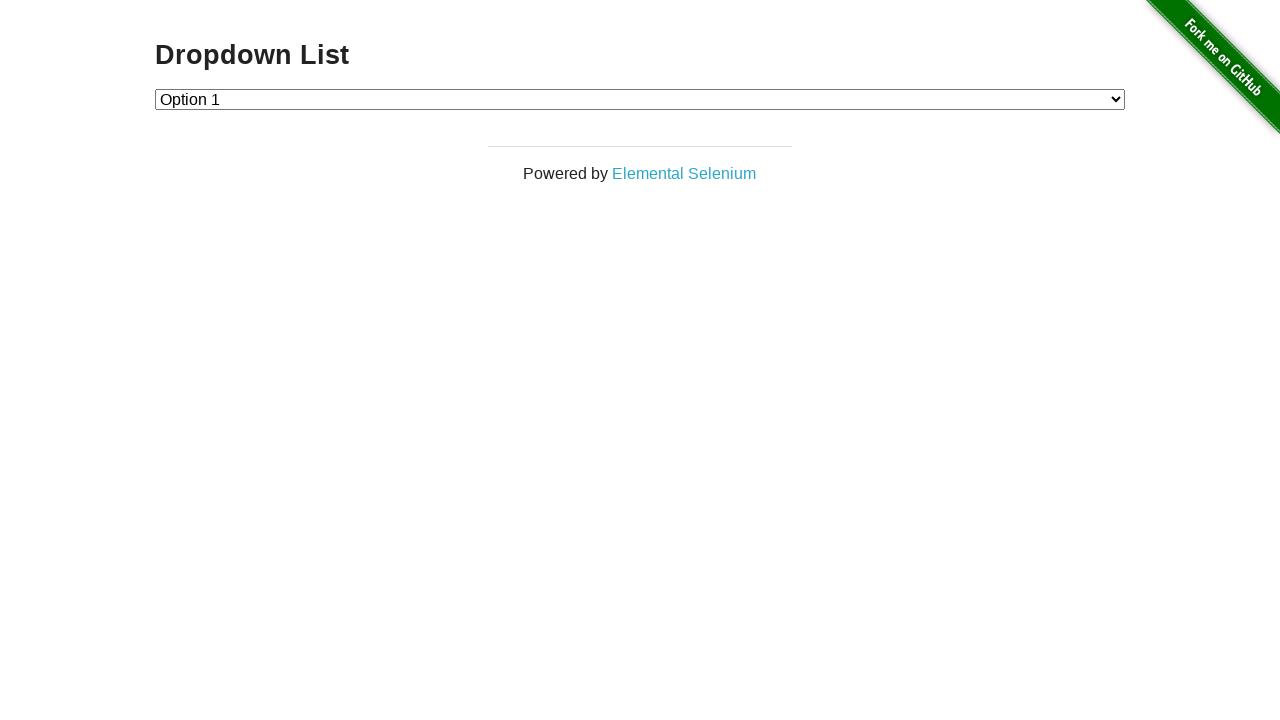

Retrieved text content of selected option
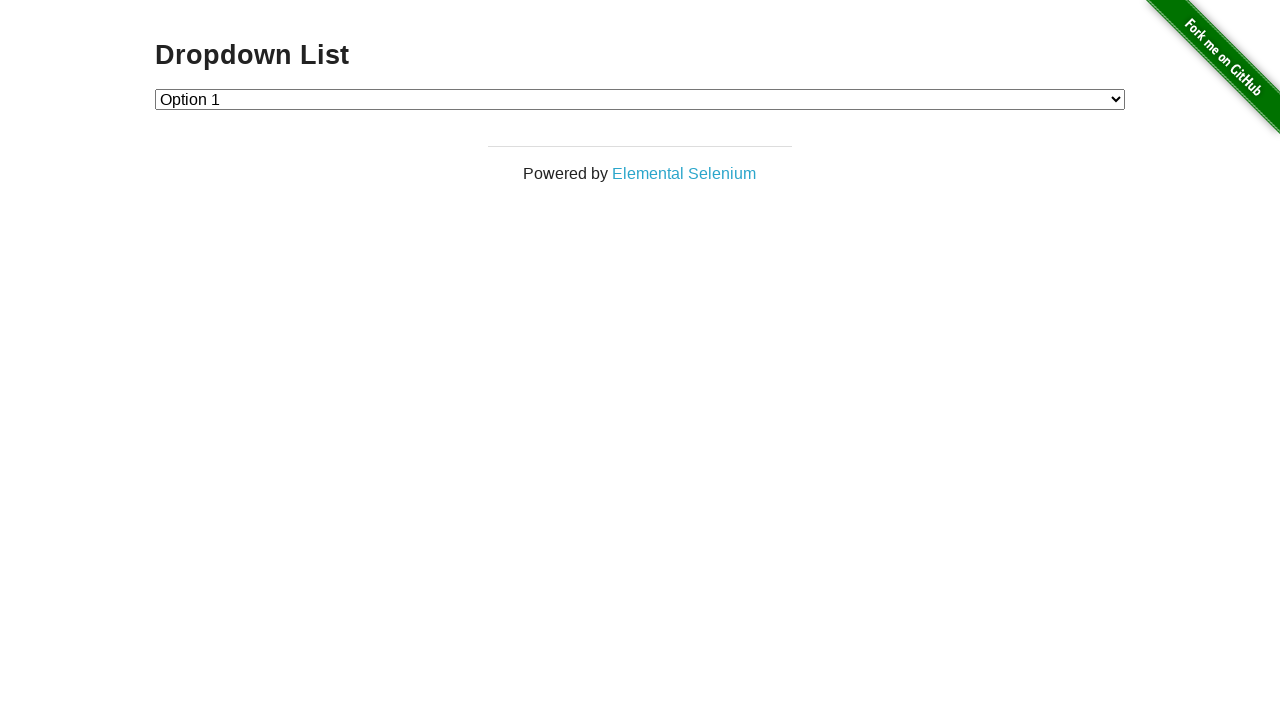

Verified selection: Option 1
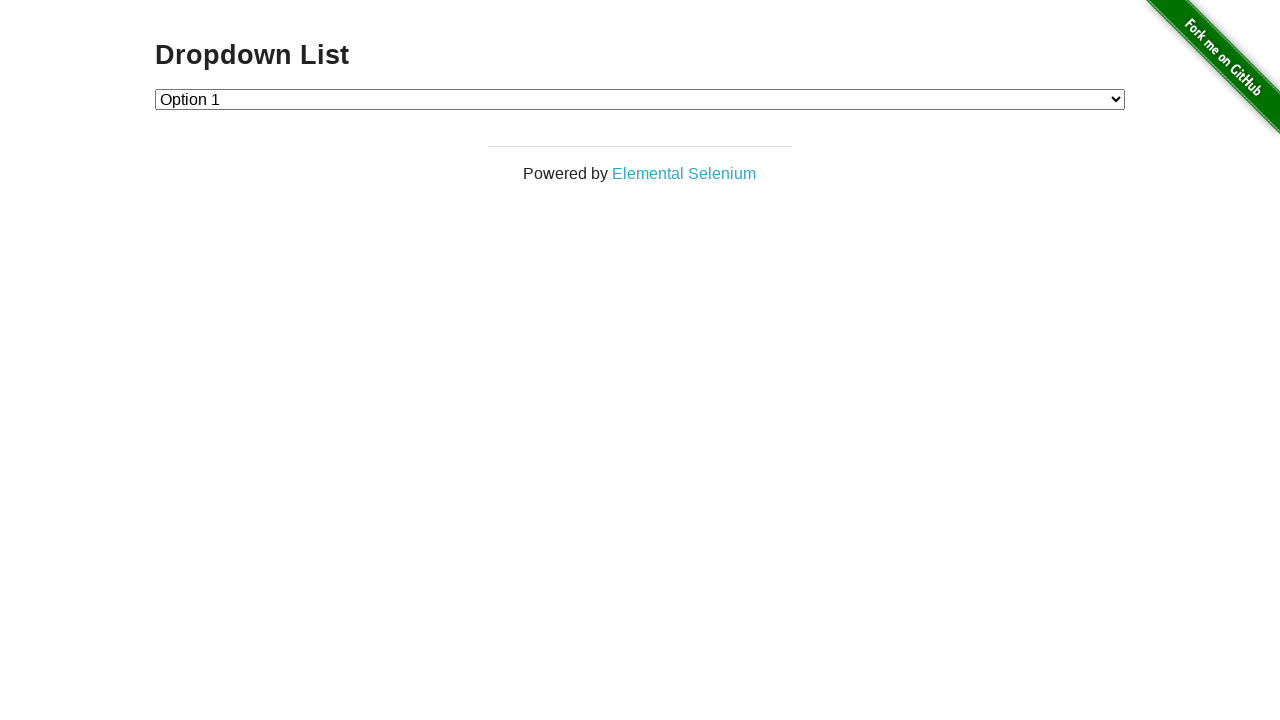

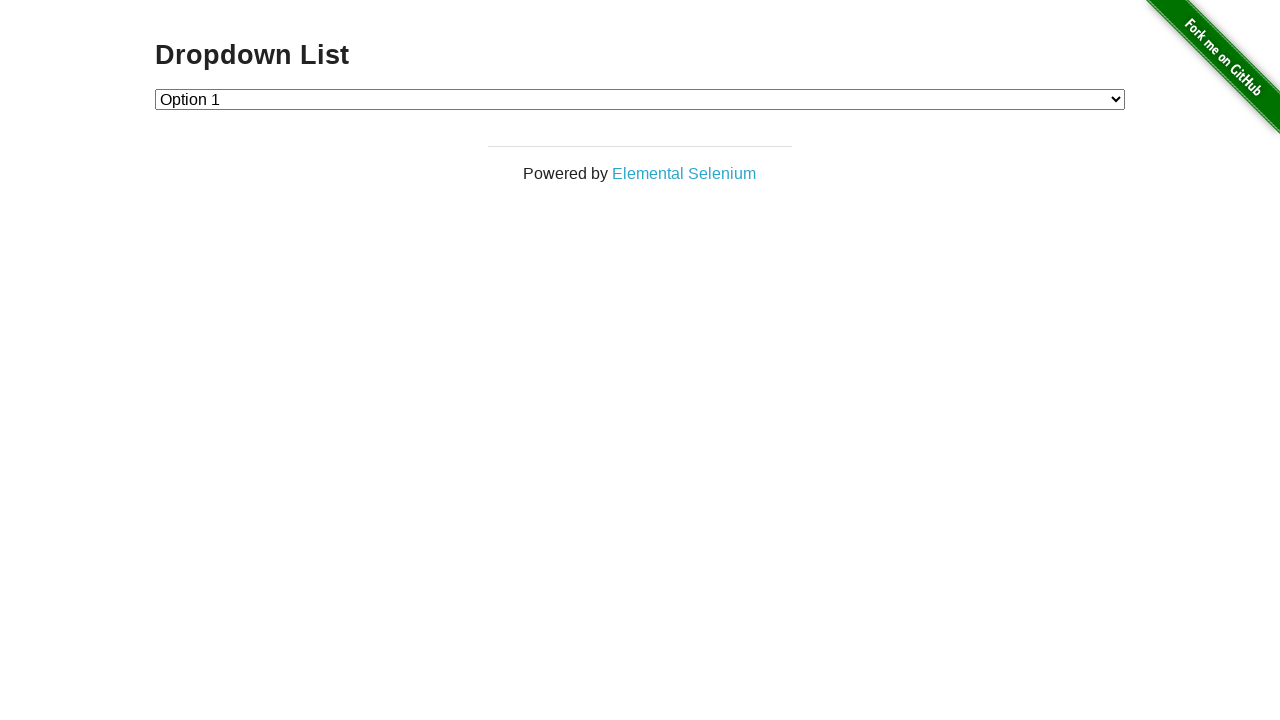